Tests a registration form by filling in required fields in the first block and submitting, then verifies the success message appears.

Starting URL: http://suninjuly.github.io/registration1.html

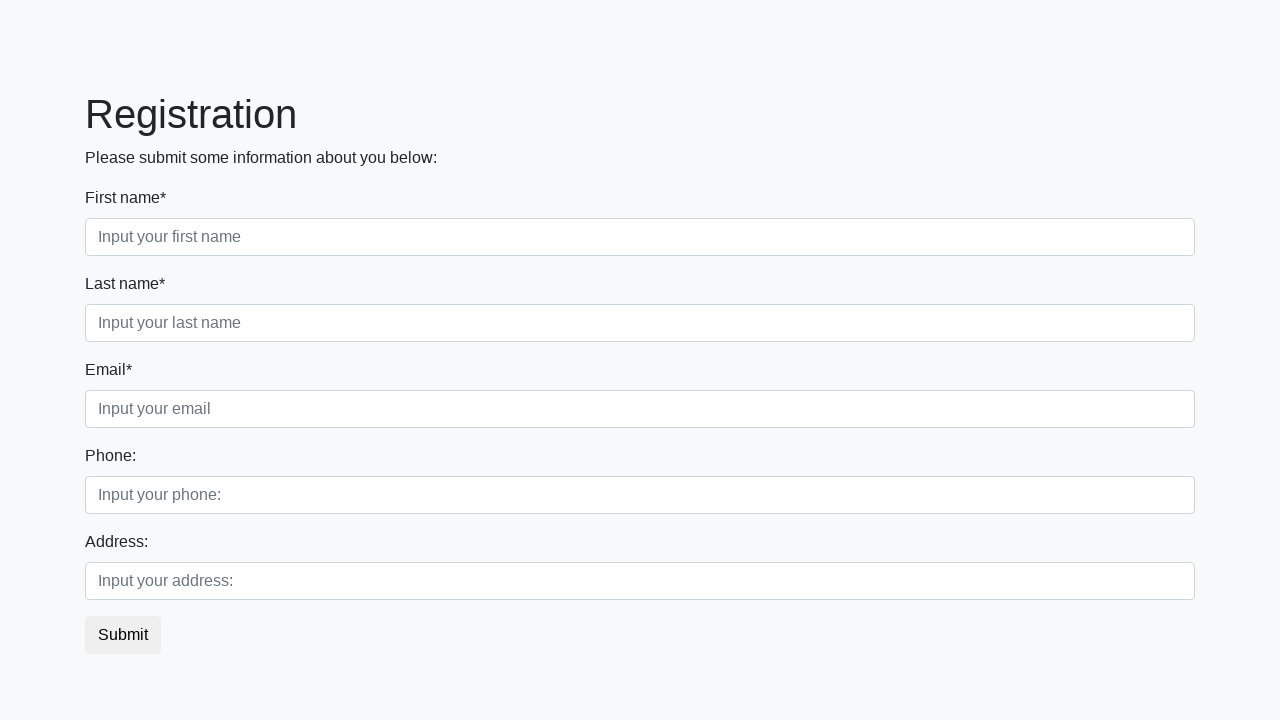

Filled first name field with 'John' on .first_block>.first_class>input
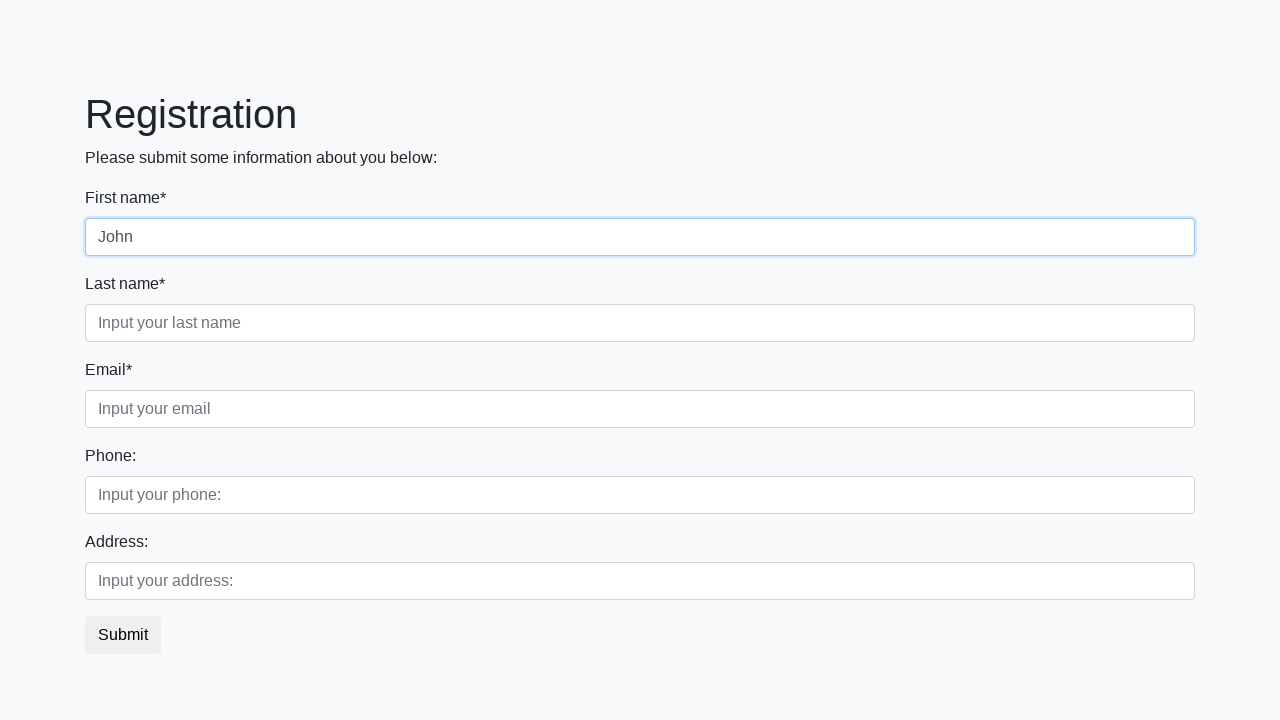

Filled last name field with 'Doe' on .first_block>.second_class>input
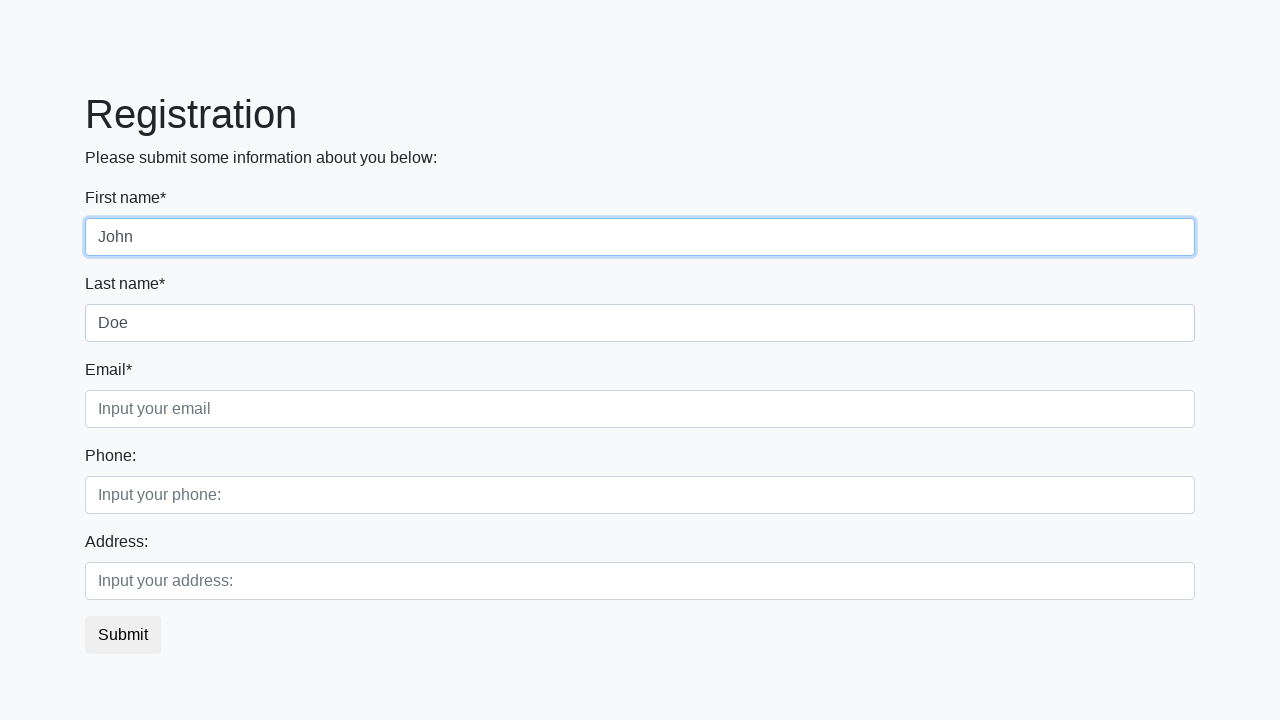

Filled email field with 'john.doe@example.com' on .first_block>.third_class>input
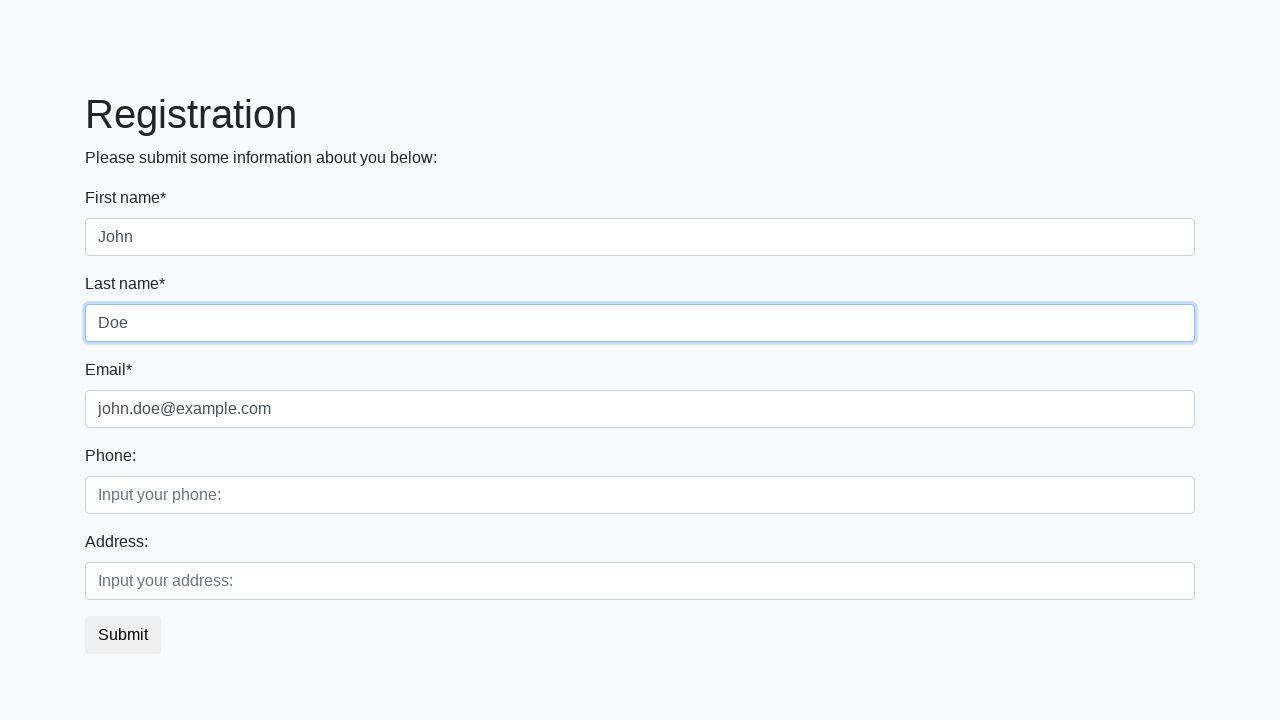

Clicked submit button at (123, 635) on button.btn
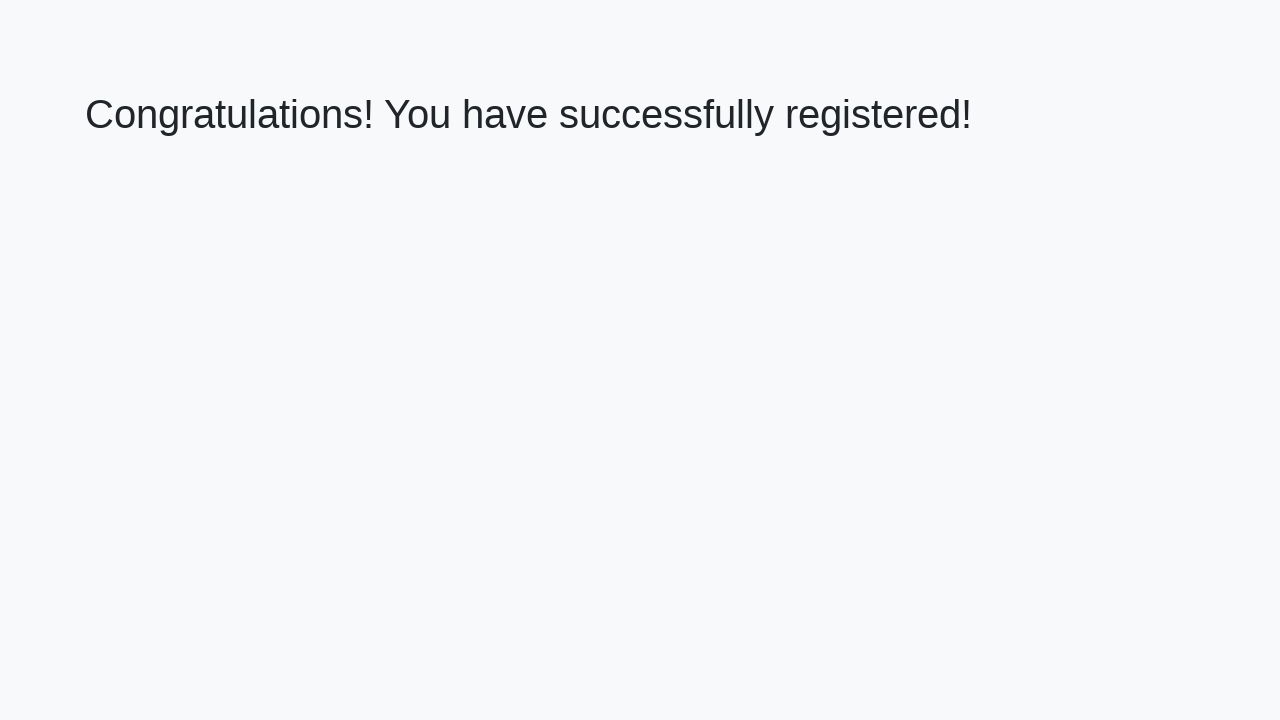

Success message heading loaded
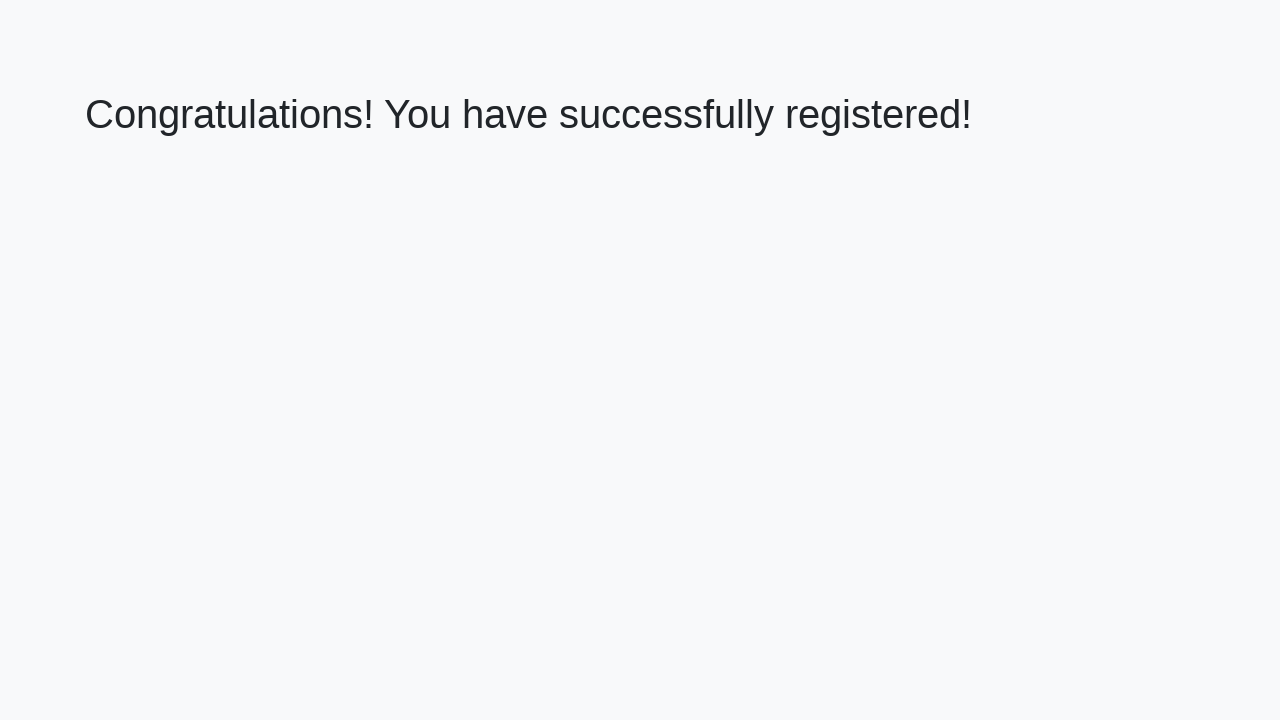

Retrieved success message text: 'Congratulations! You have successfully registered!'
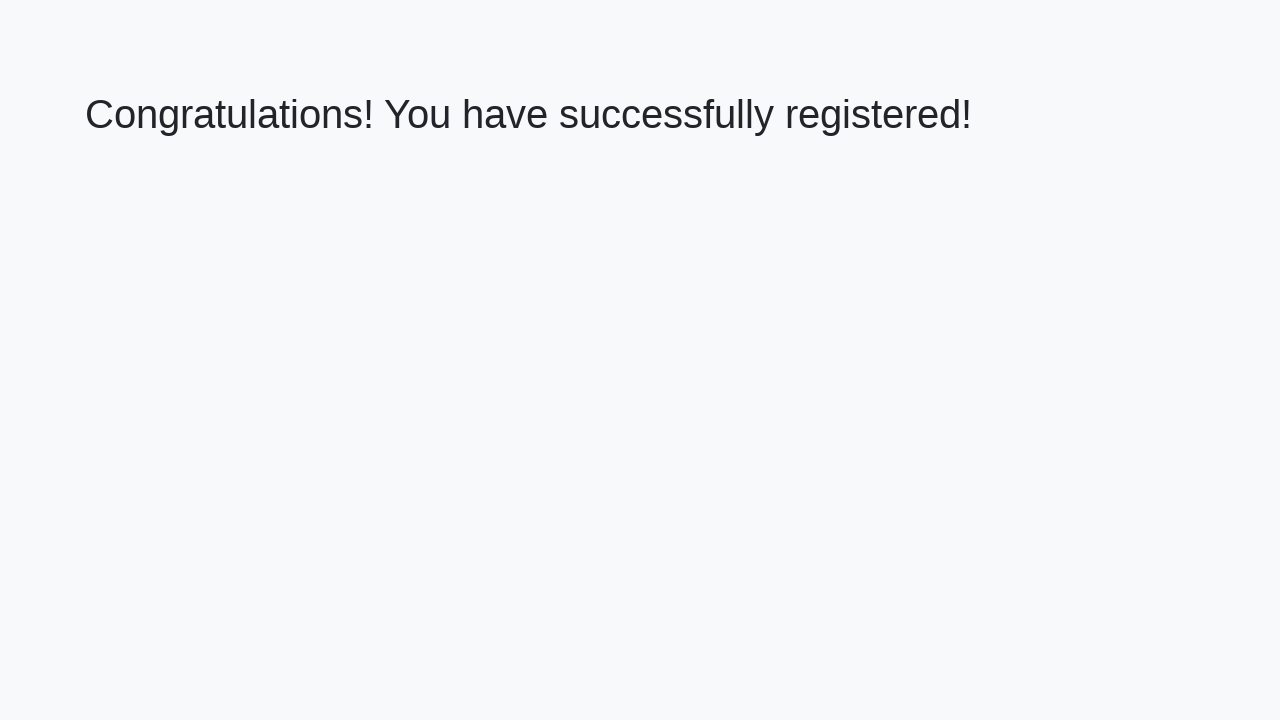

Verified success message matches expected text
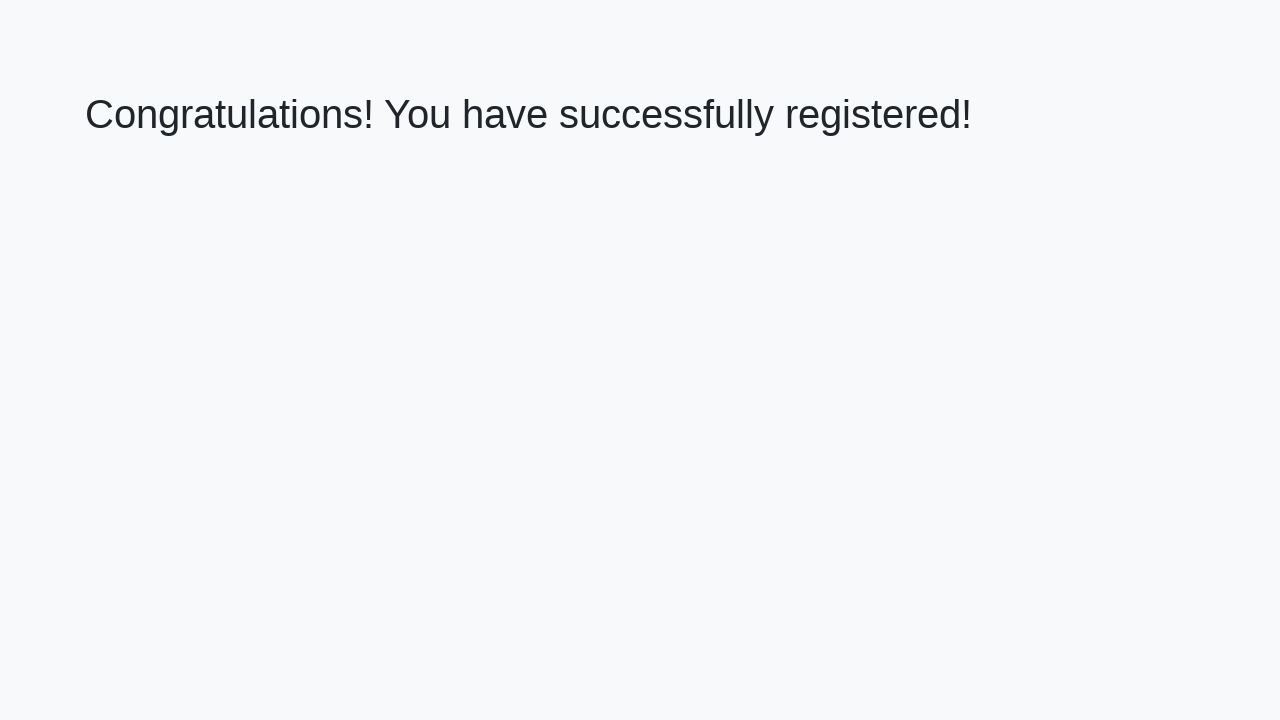

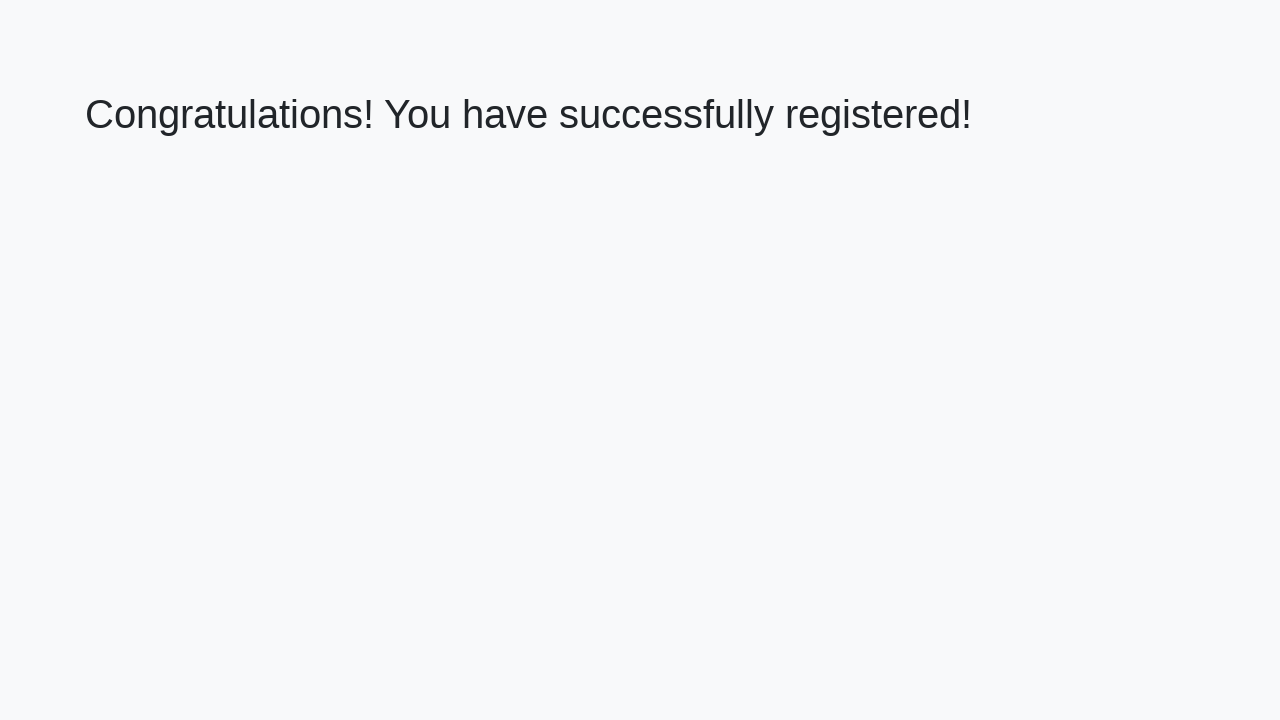